Tests alert handling functionality by clicking a button that triggers an alert and accepting it

Starting URL: https://demoqa.com/alerts

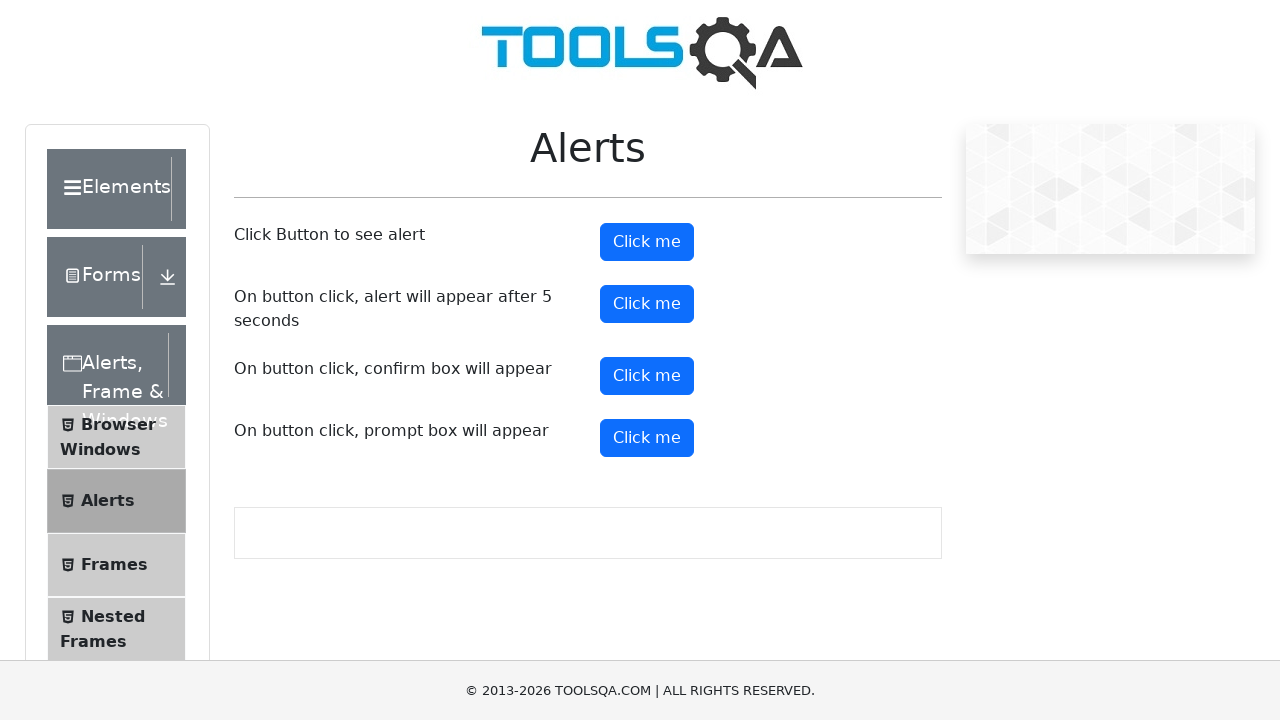

Clicked button to trigger alert at (647, 242) on #alertButton
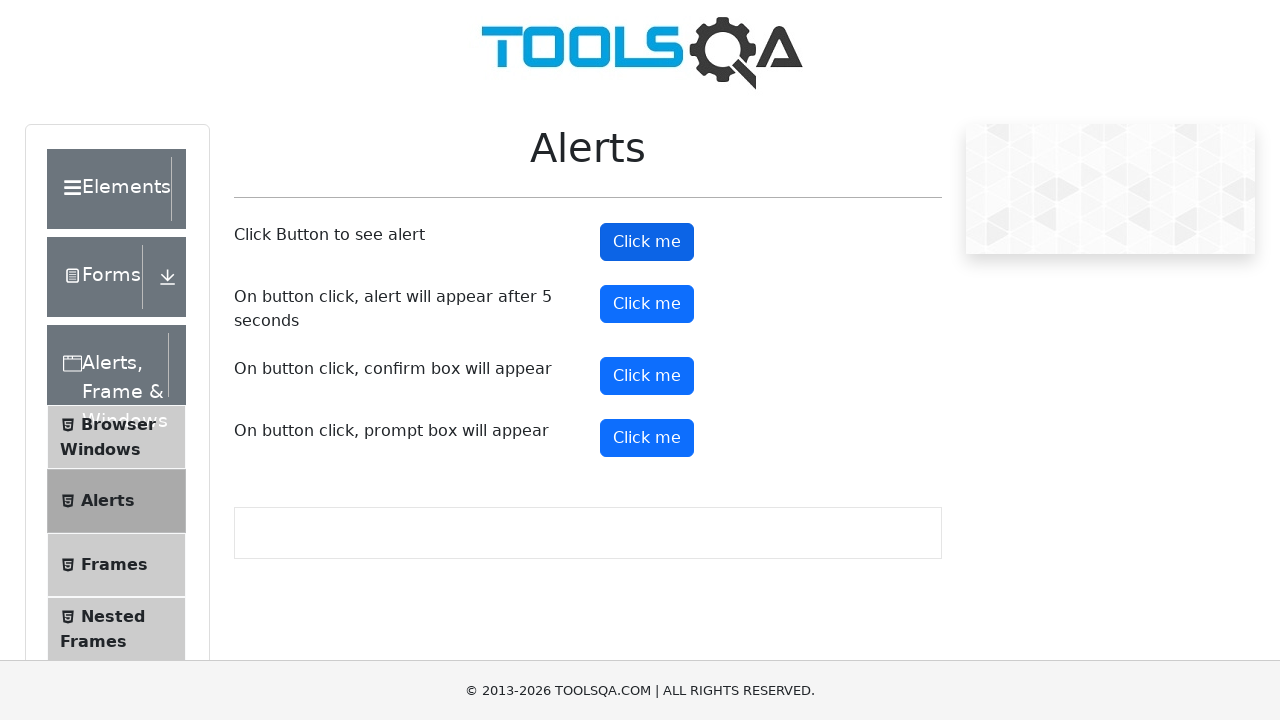

Set up dialog handler to accept alerts
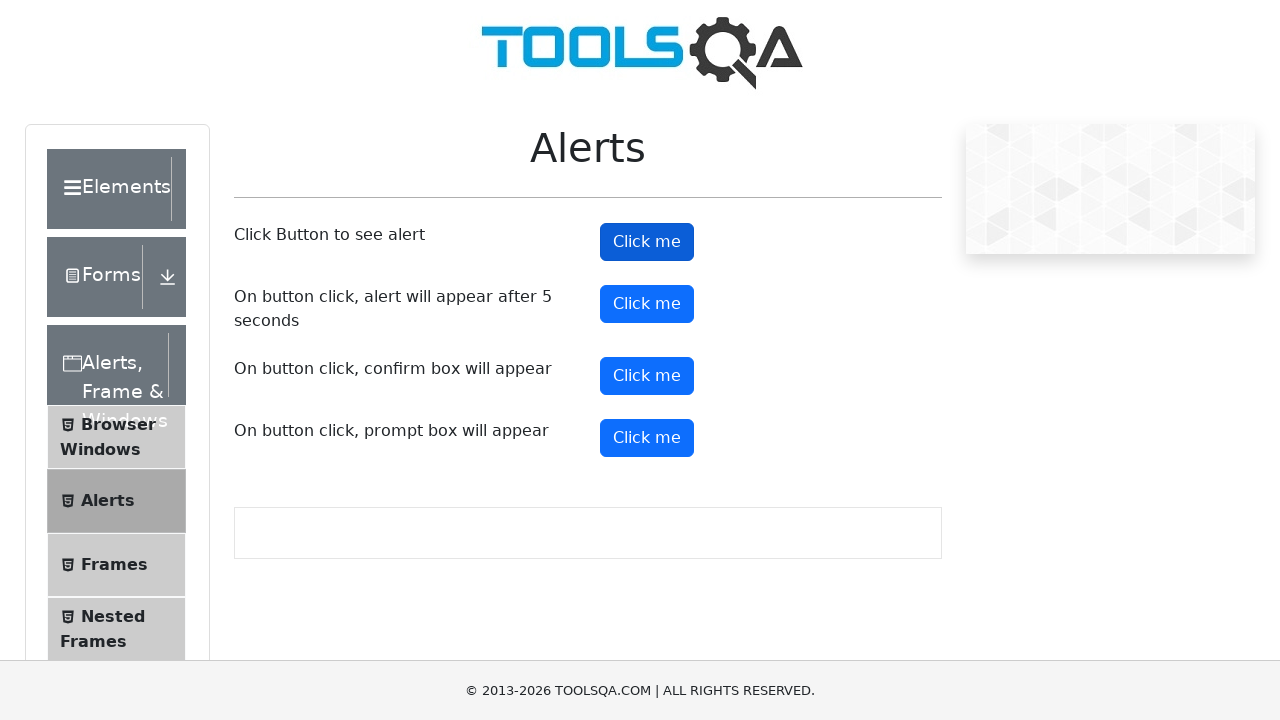

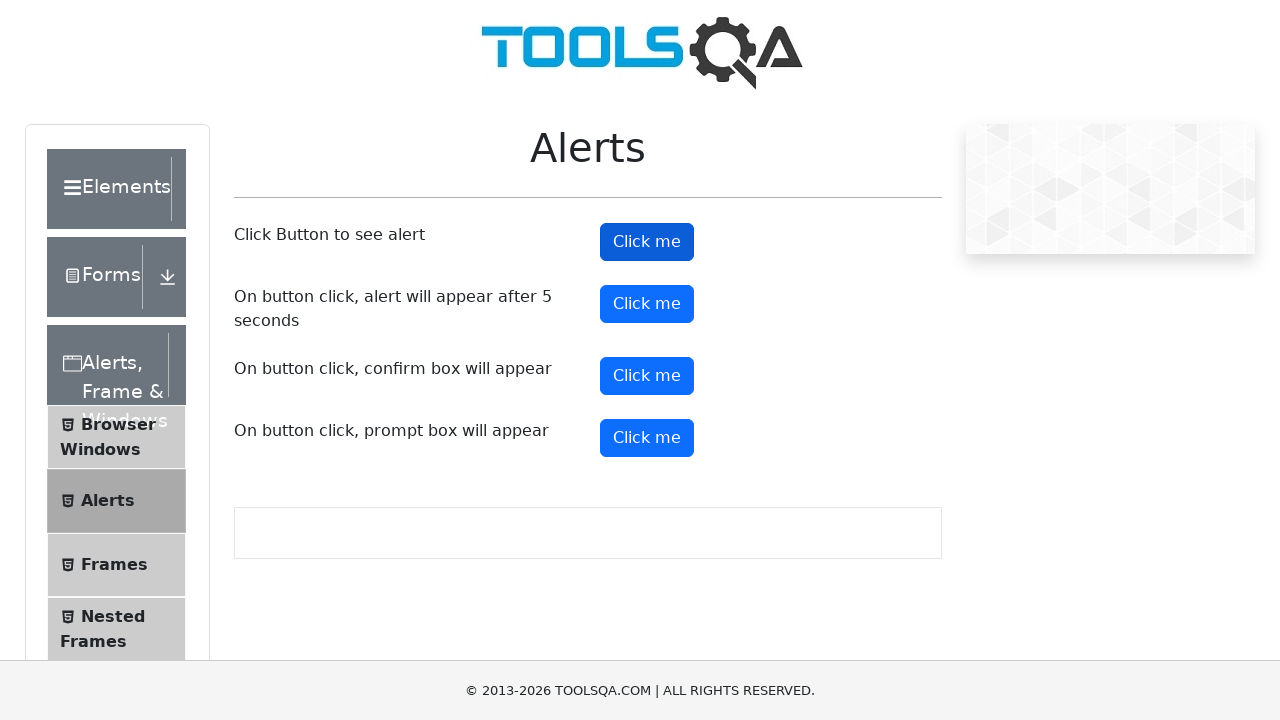